Tests search functionality by searching for "getting started" guide and verifying navigation to the getting-started page

Starting URL: https://opensource.adobe.com/spectrum-web-components/

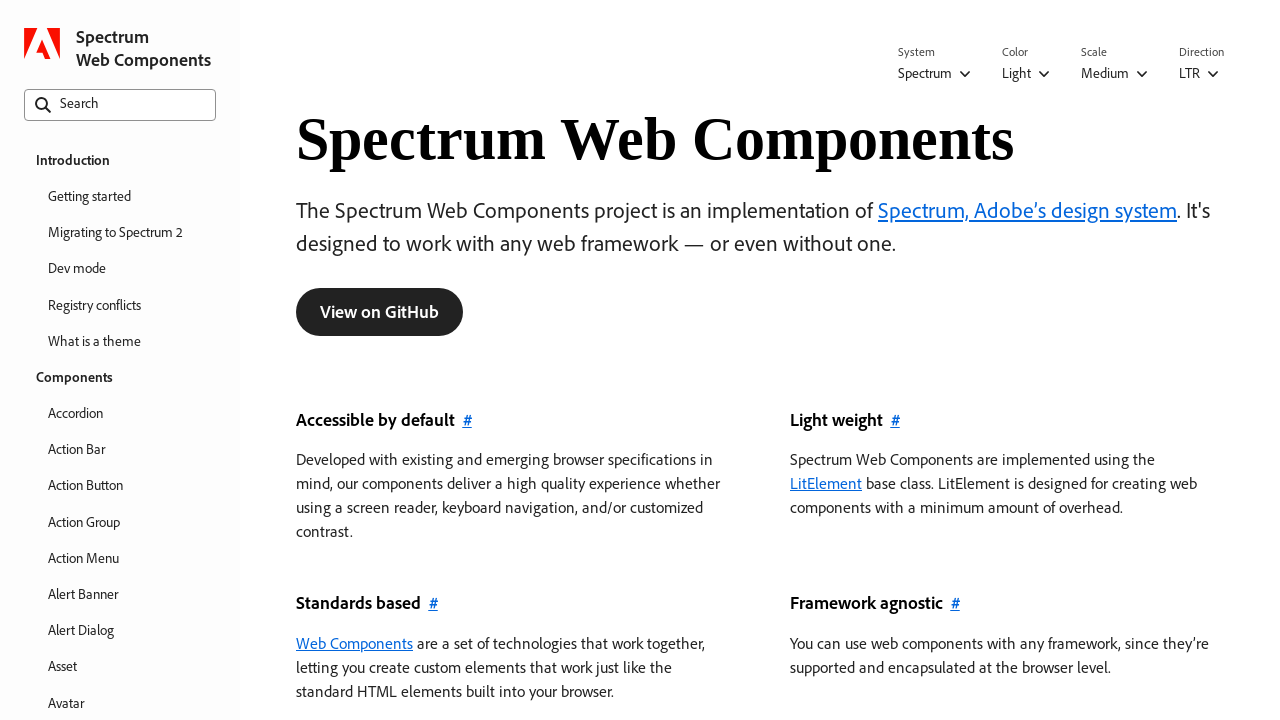

Focused on search field on internal:role=searchbox[name="Search"i]
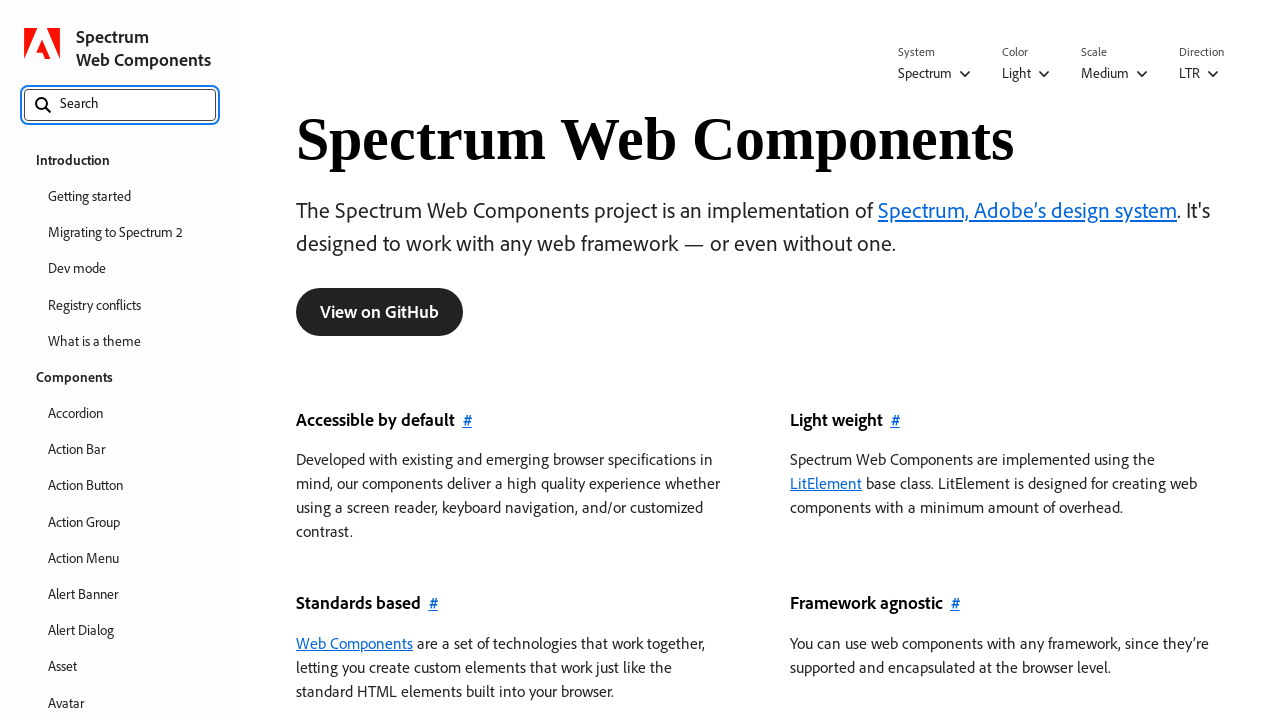

Typed 'getting started' into search field
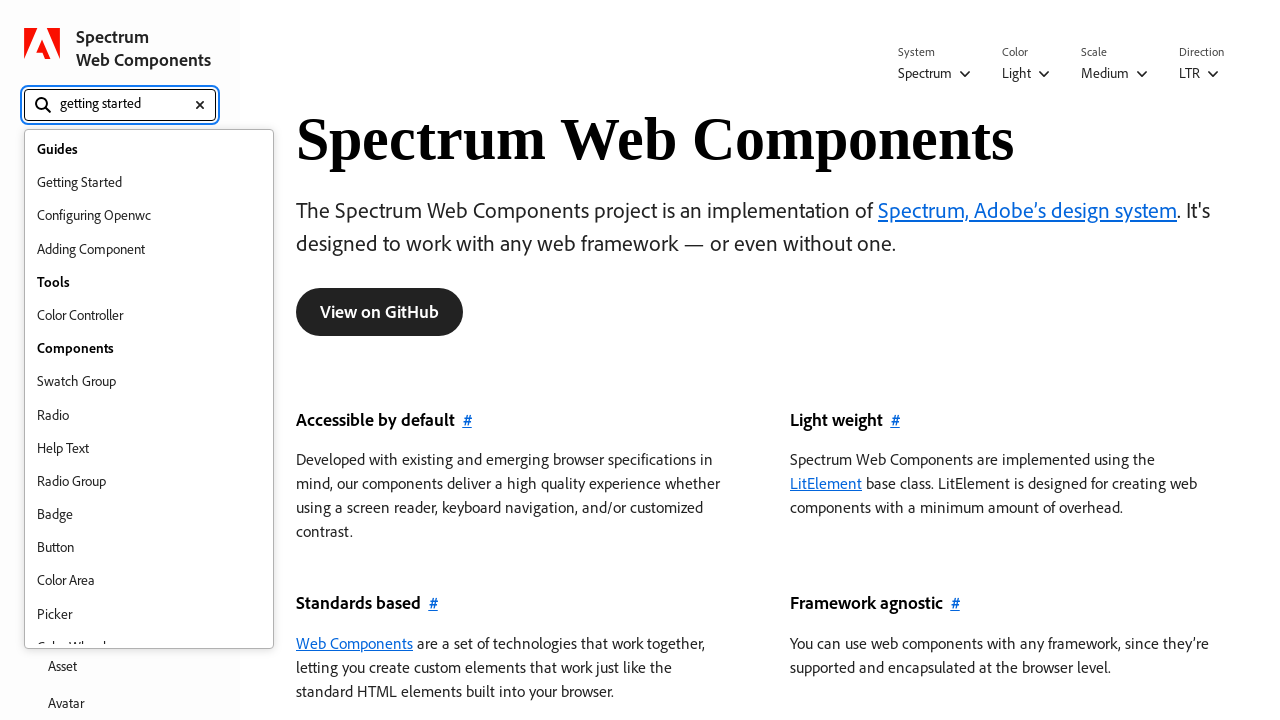

Search menu appeared with results
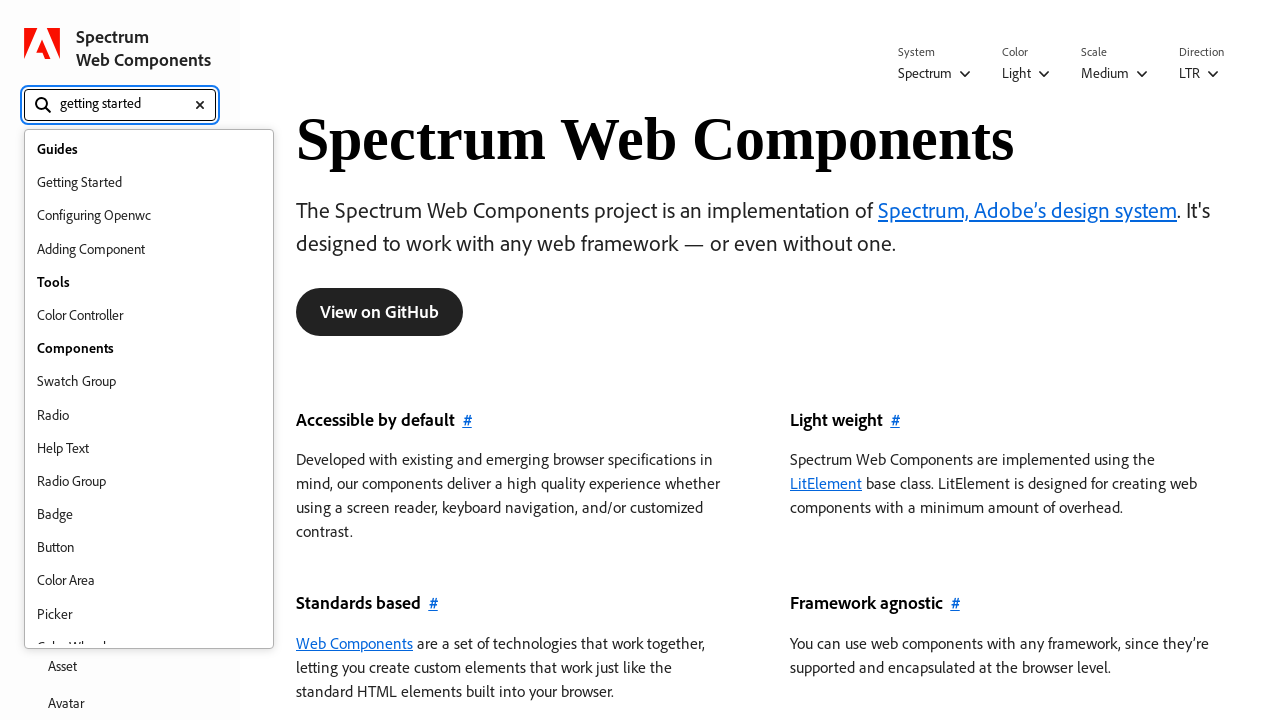

Pressed ArrowDown to navigate to first search result
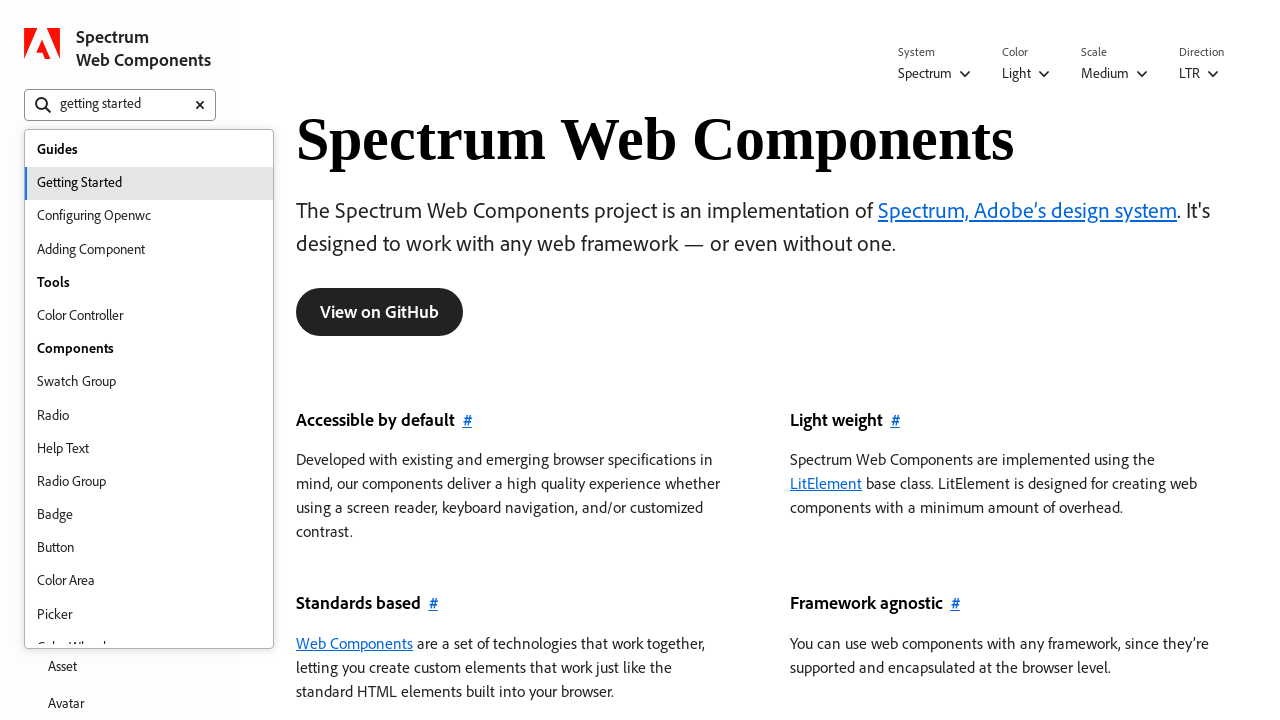

Pressed Enter to select first search result
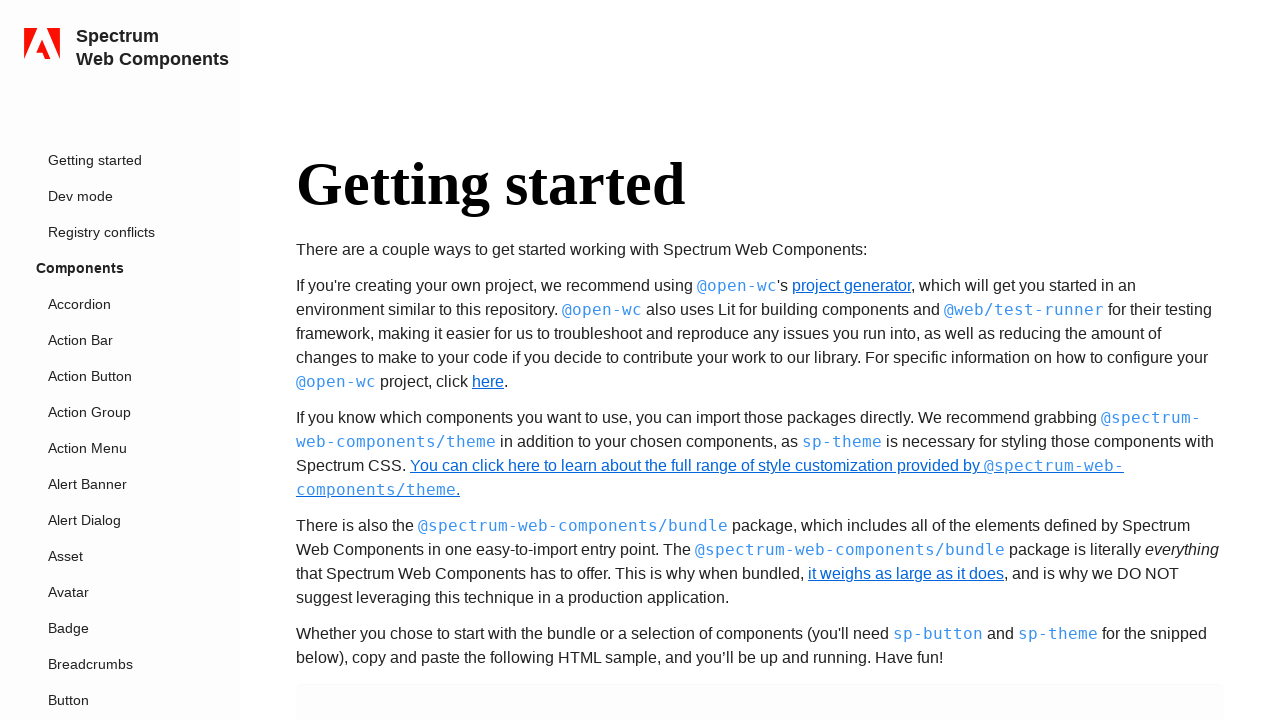

Navigated to getting-started page and URL verified
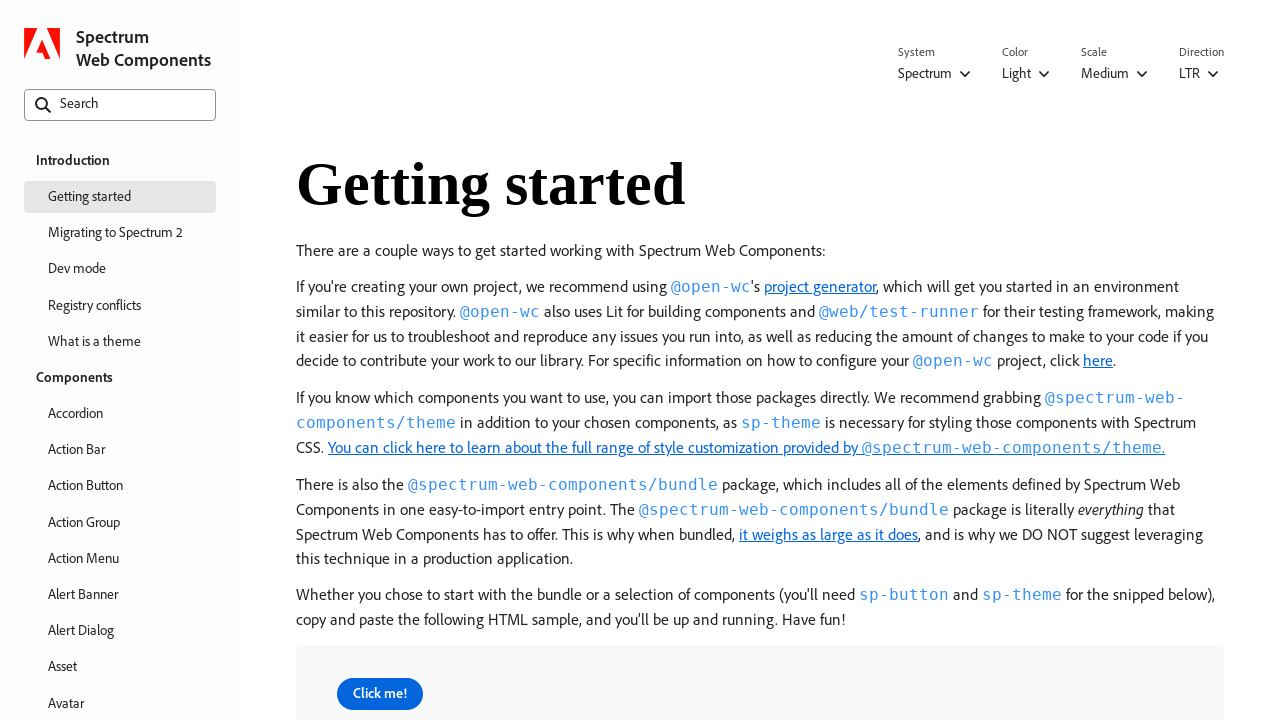

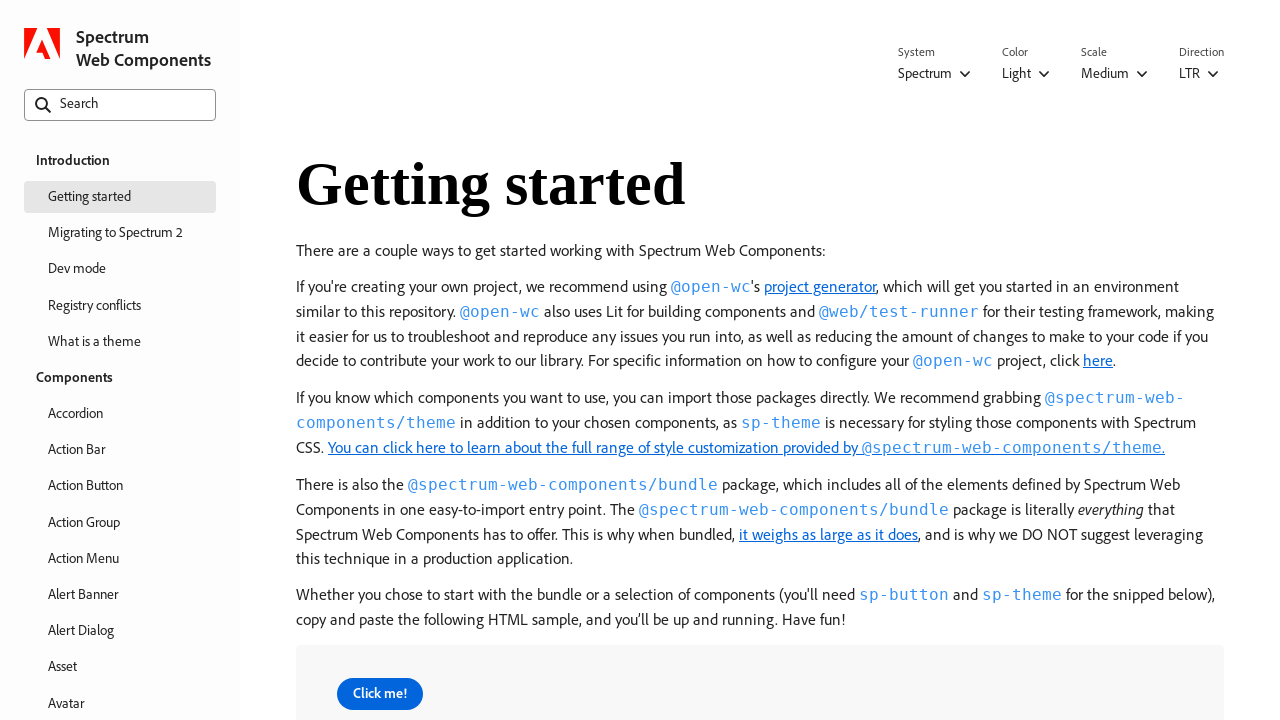